Tests checkbox functionality by verifying initial states of checkboxes, clicking checkbox #1 to select it, and verifying the updated state.

Starting URL: http://the-internet.herokuapp.com/checkboxes

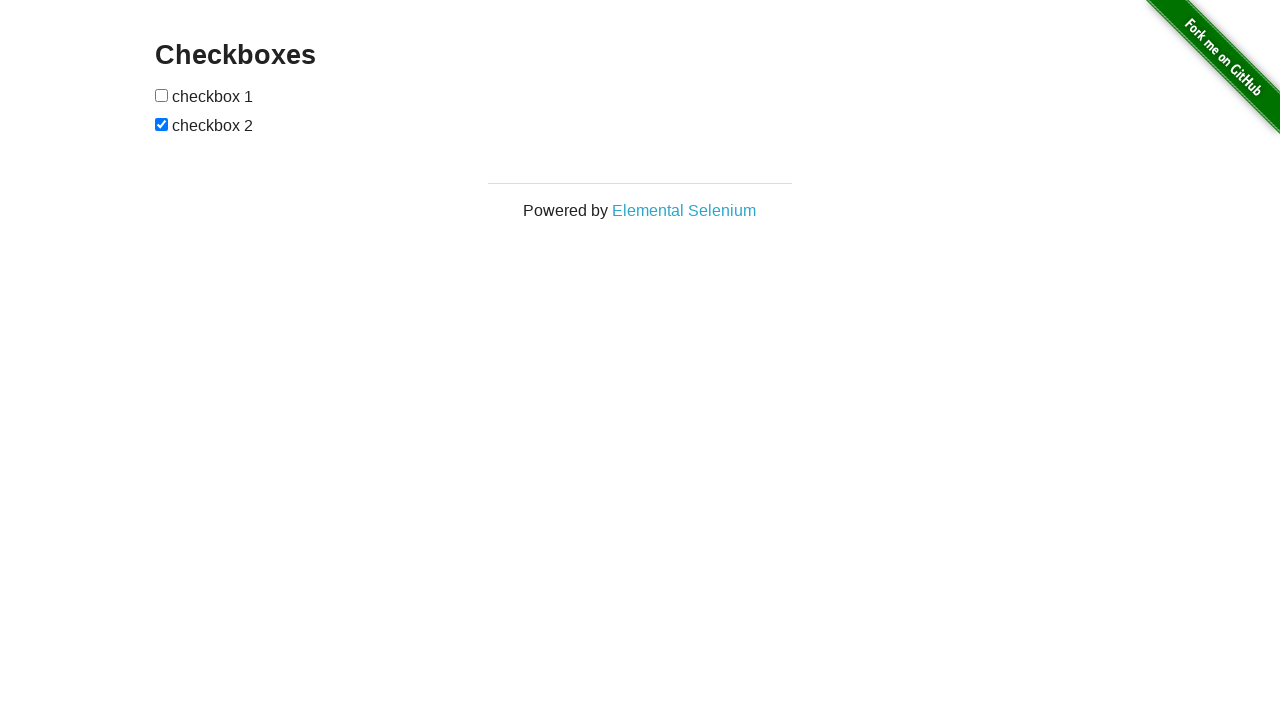

Located checkbox #1 (first checkbox on the page)
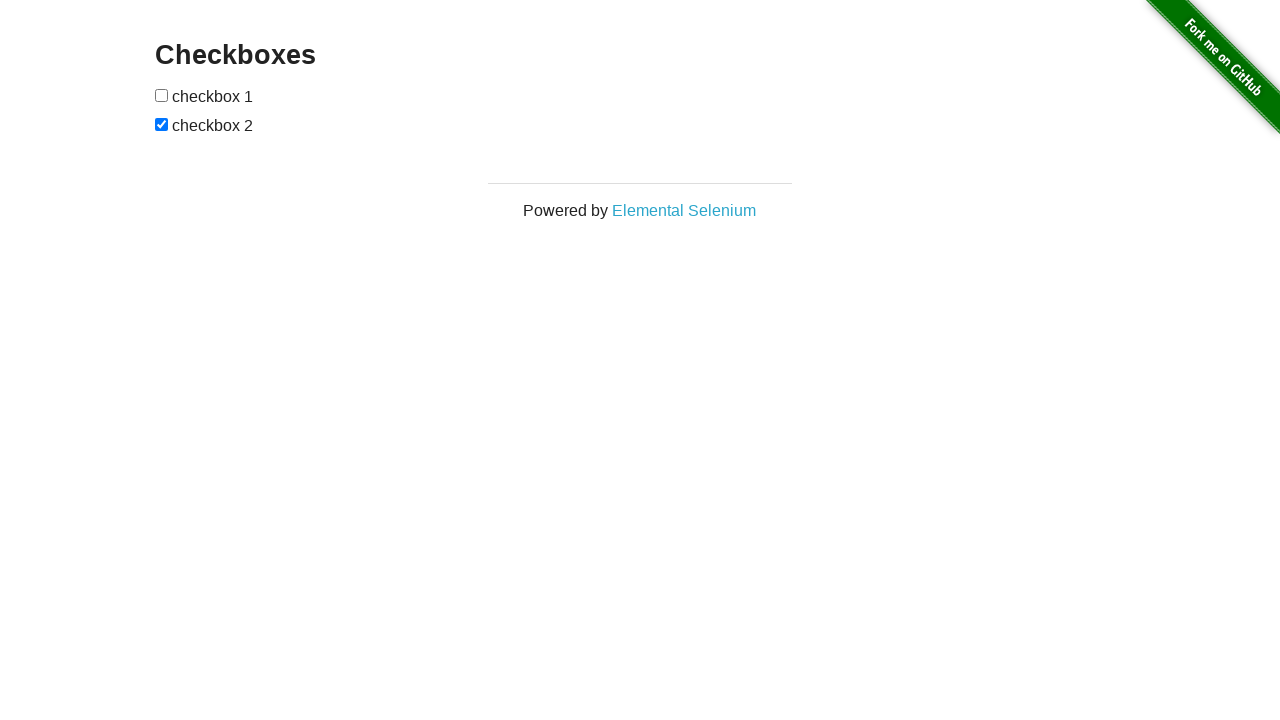

Verified checkbox #1 is not selected by default
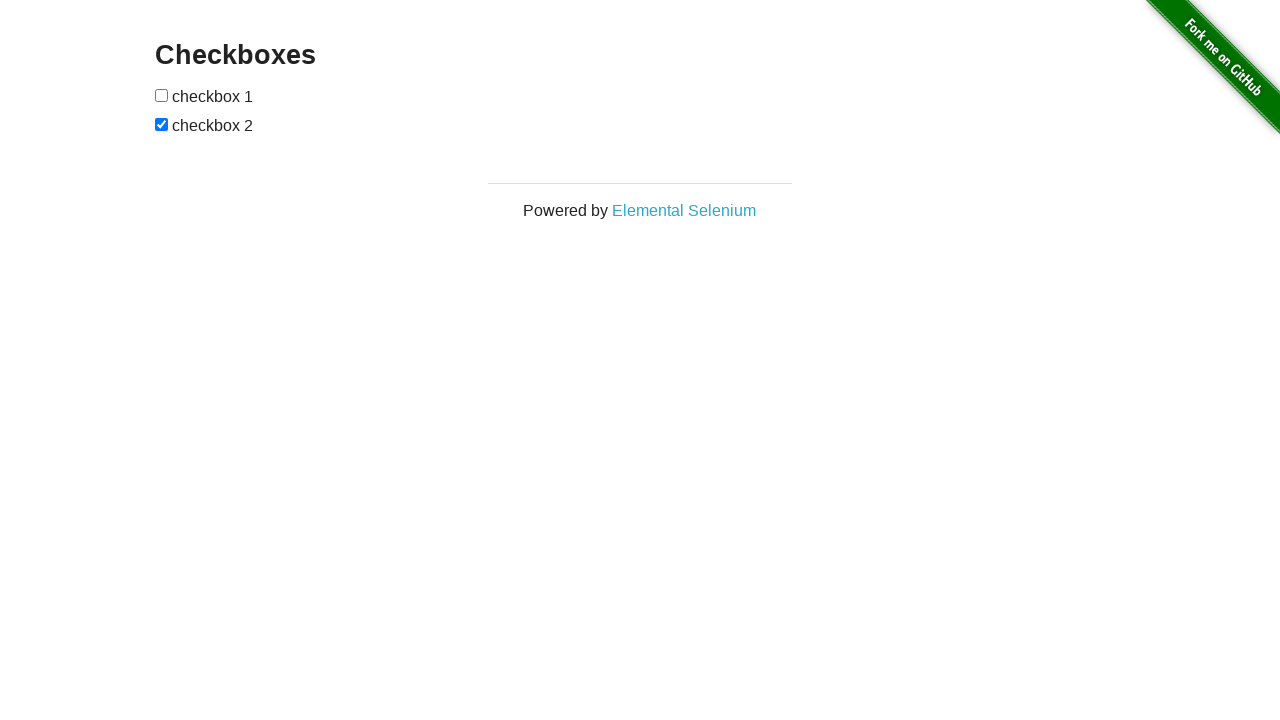

Located checkbox #2 (second checkbox on the page)
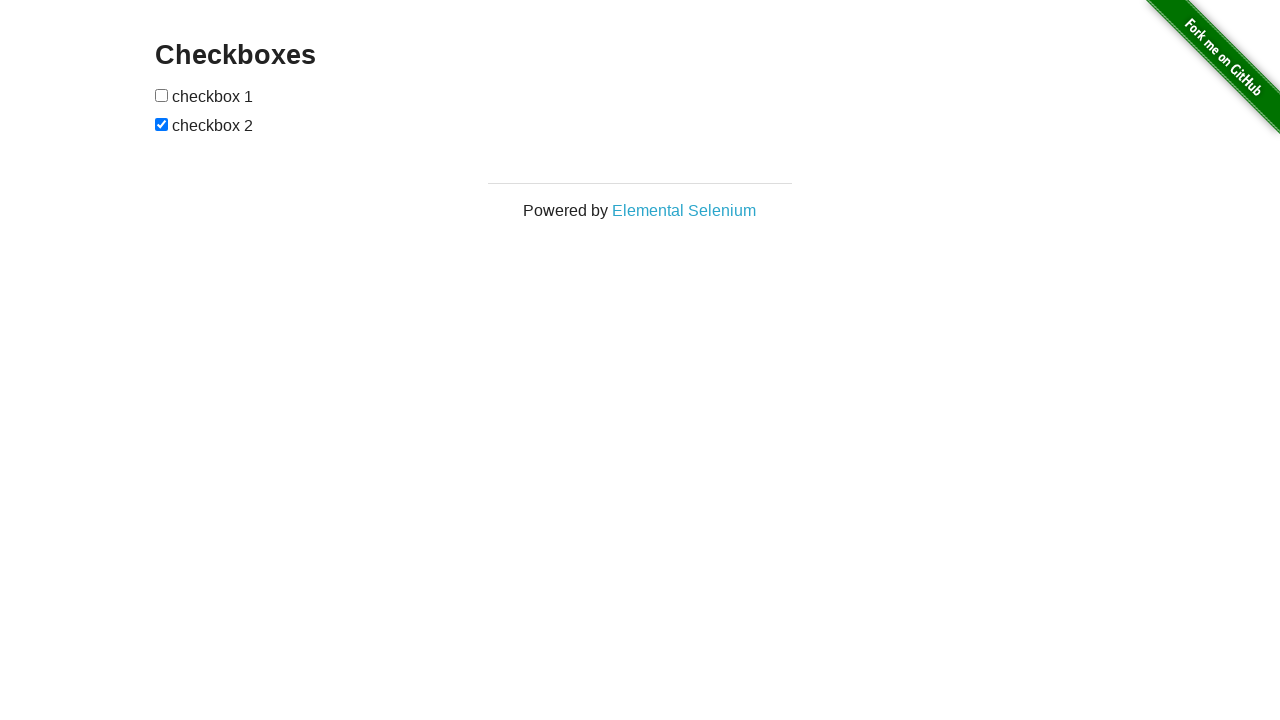

Verified checkbox #2 is selected by default
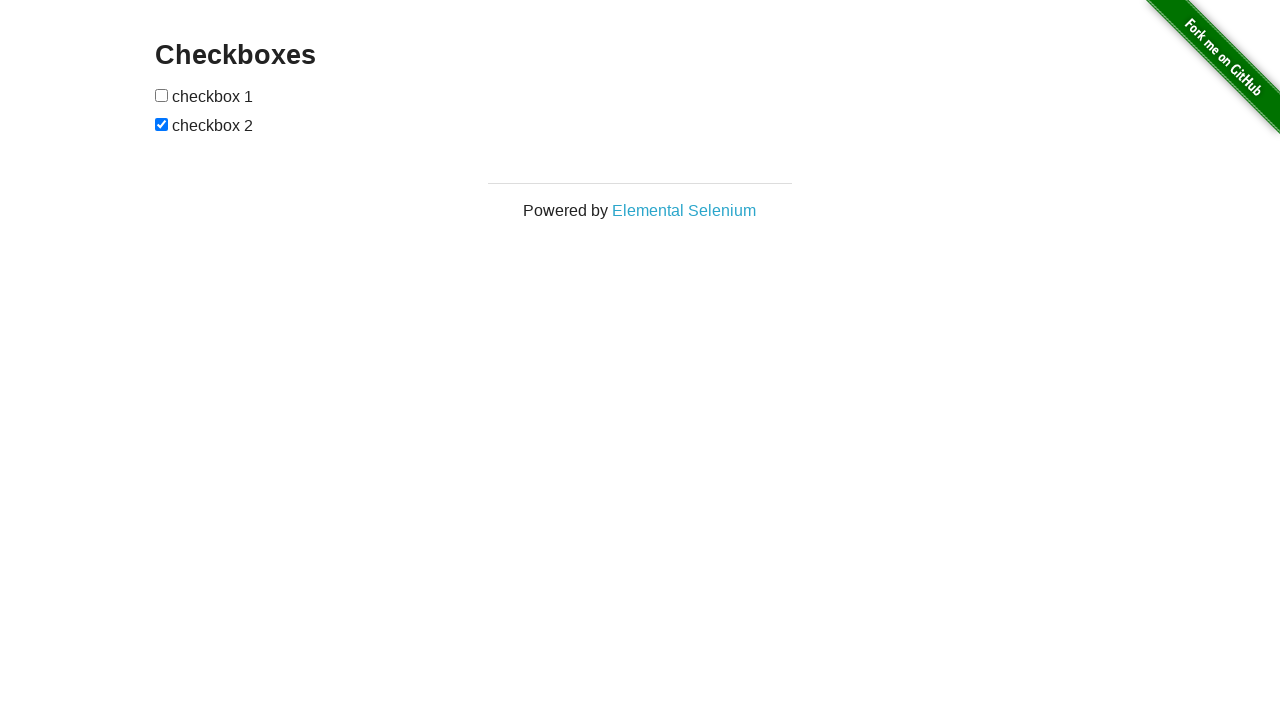

Clicked checkbox #1 to select it at (162, 95) on input[type='checkbox'] >> nth=0
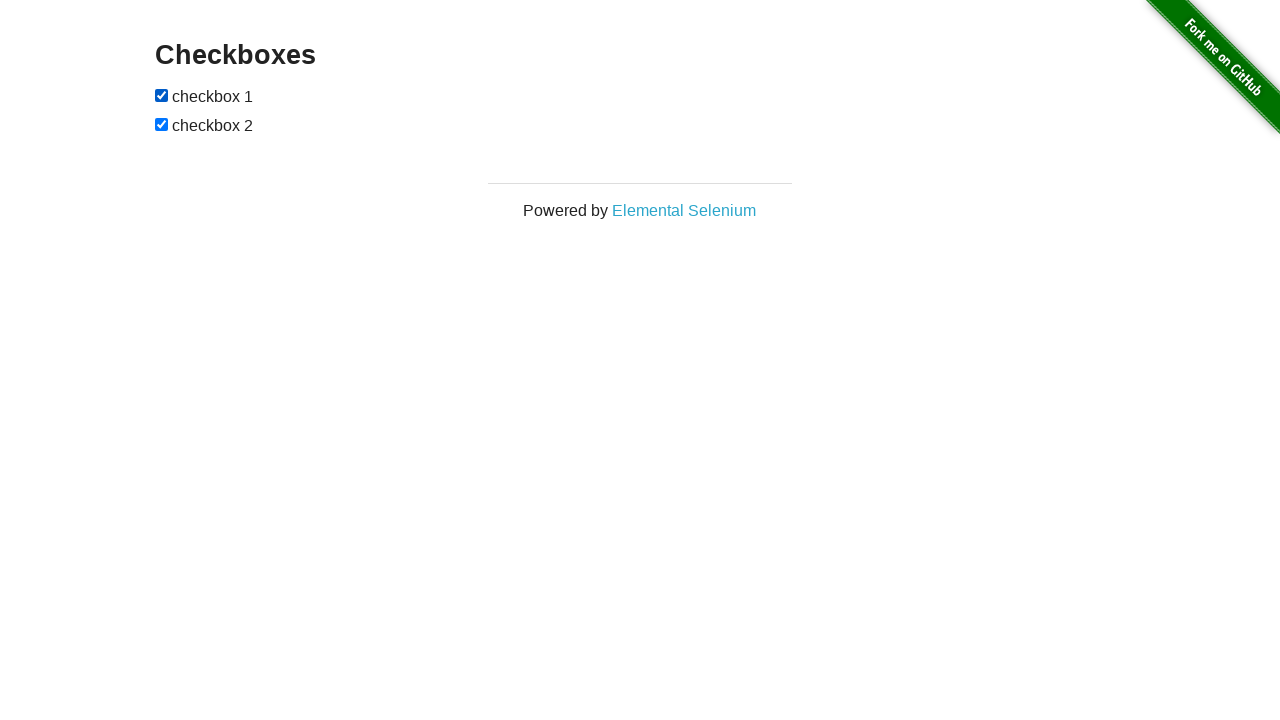

Clicked checkbox #2 to deselect it at (162, 124) on input[type='checkbox'] >> nth=1
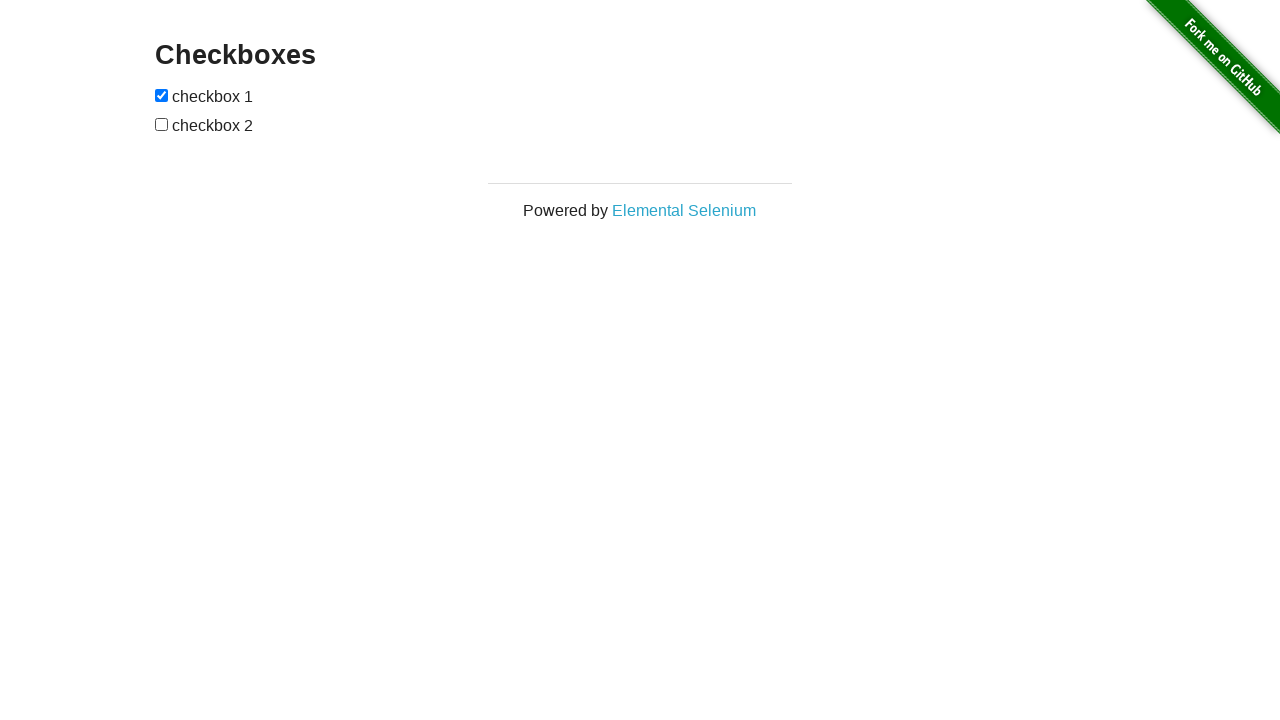

Verified checkbox #1 is now selected
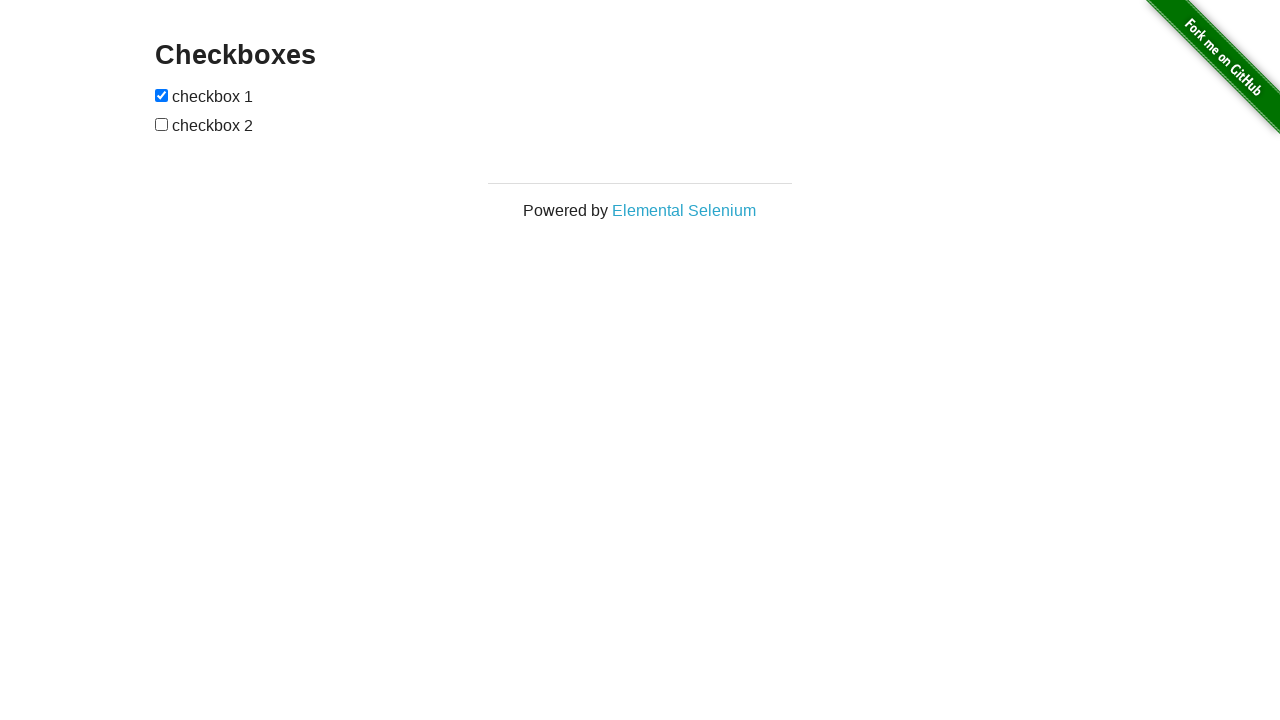

Verified checkbox #2 is now deselected
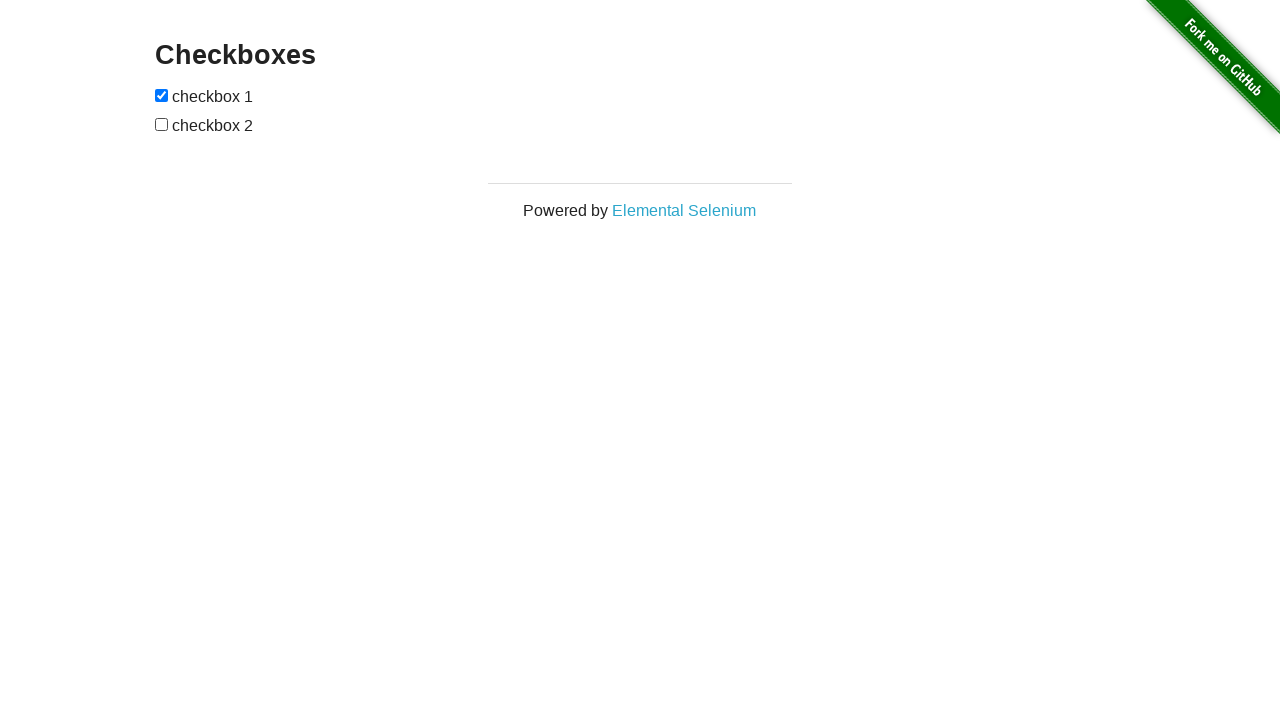

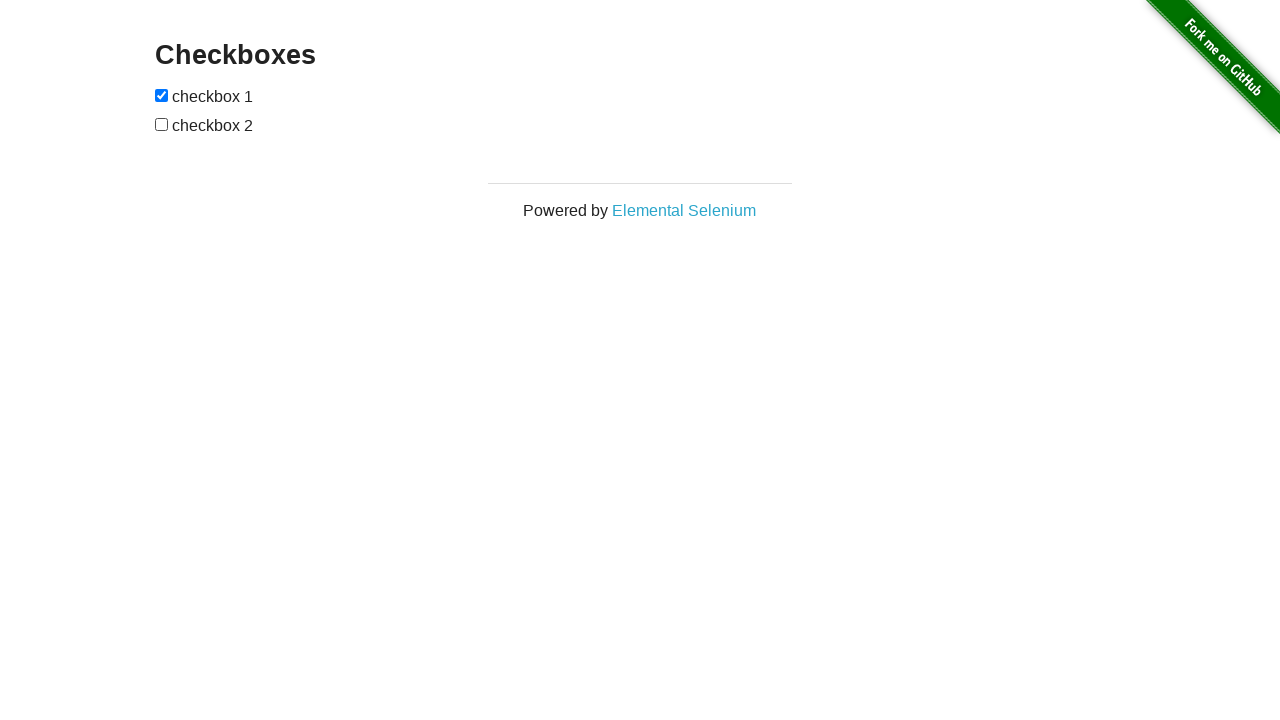